Tests drag-and-drop by offset action, dragging source element to target element's position coordinates

Starting URL: https://crossbrowsertesting.github.io/drag-and-drop

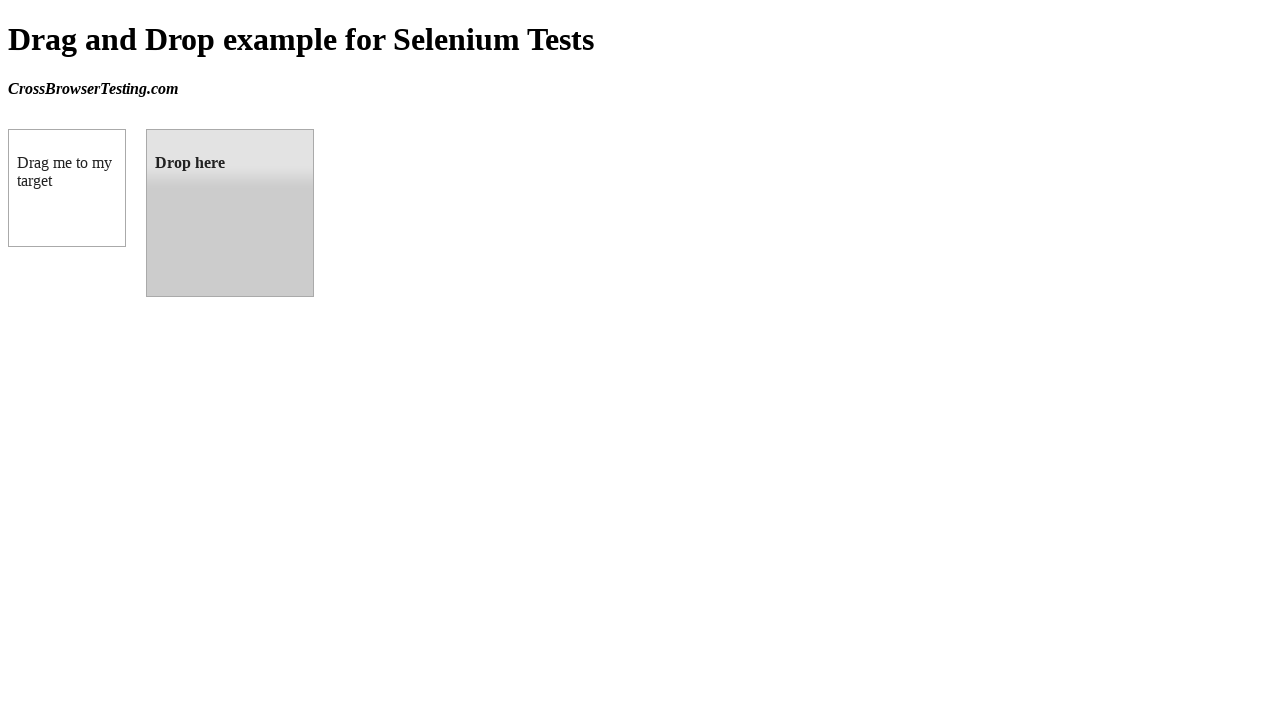

Located source element 'box A' (#draggable)
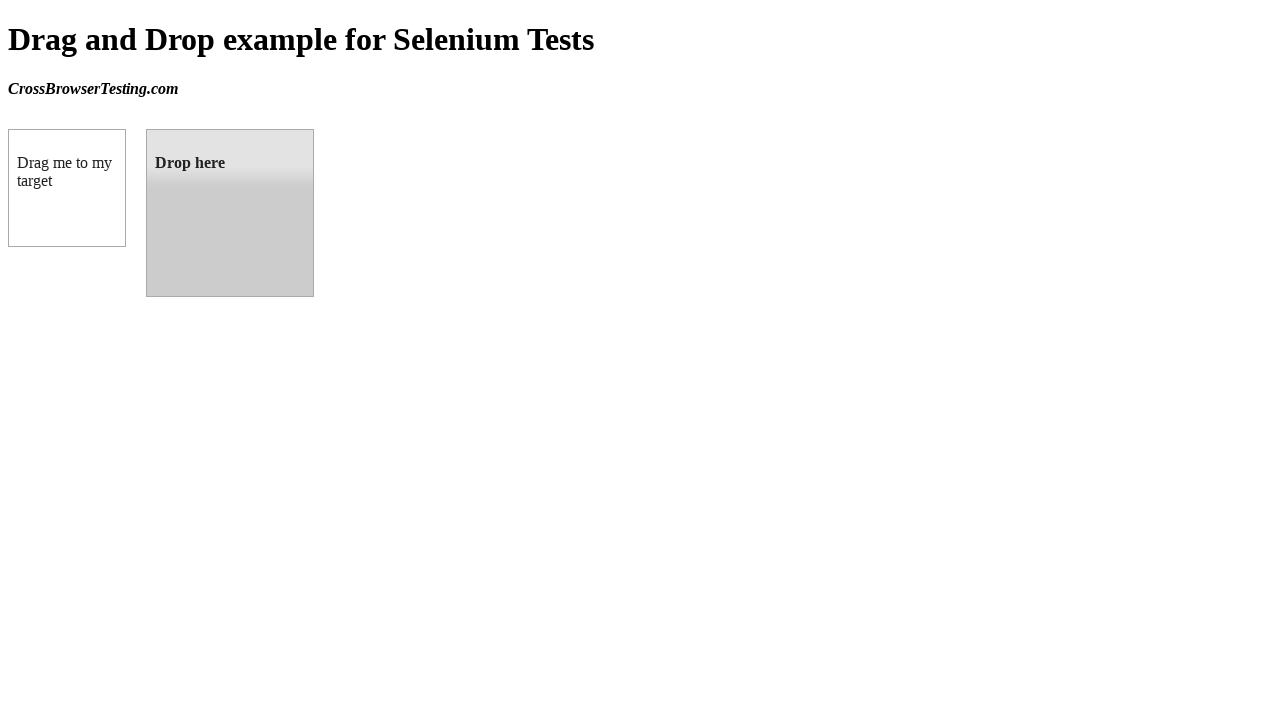

Located target element 'box B' (#droppable)
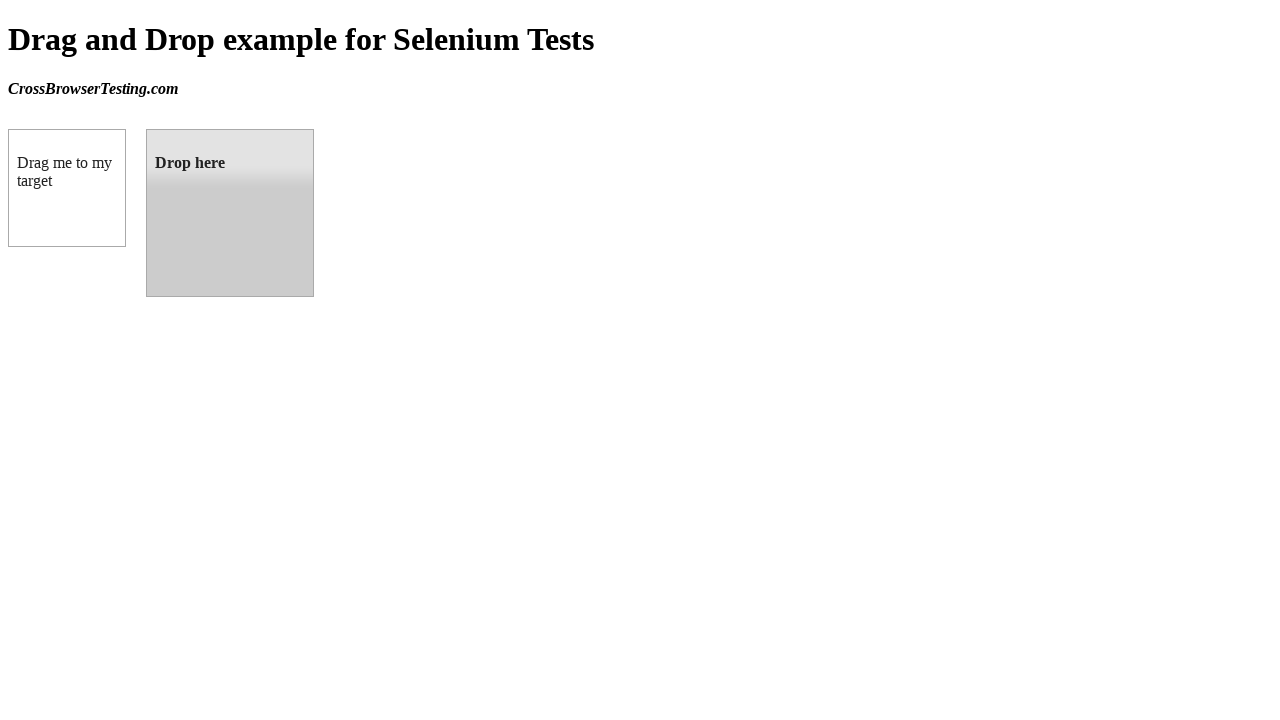

Dragged source element to target element position at (230, 213)
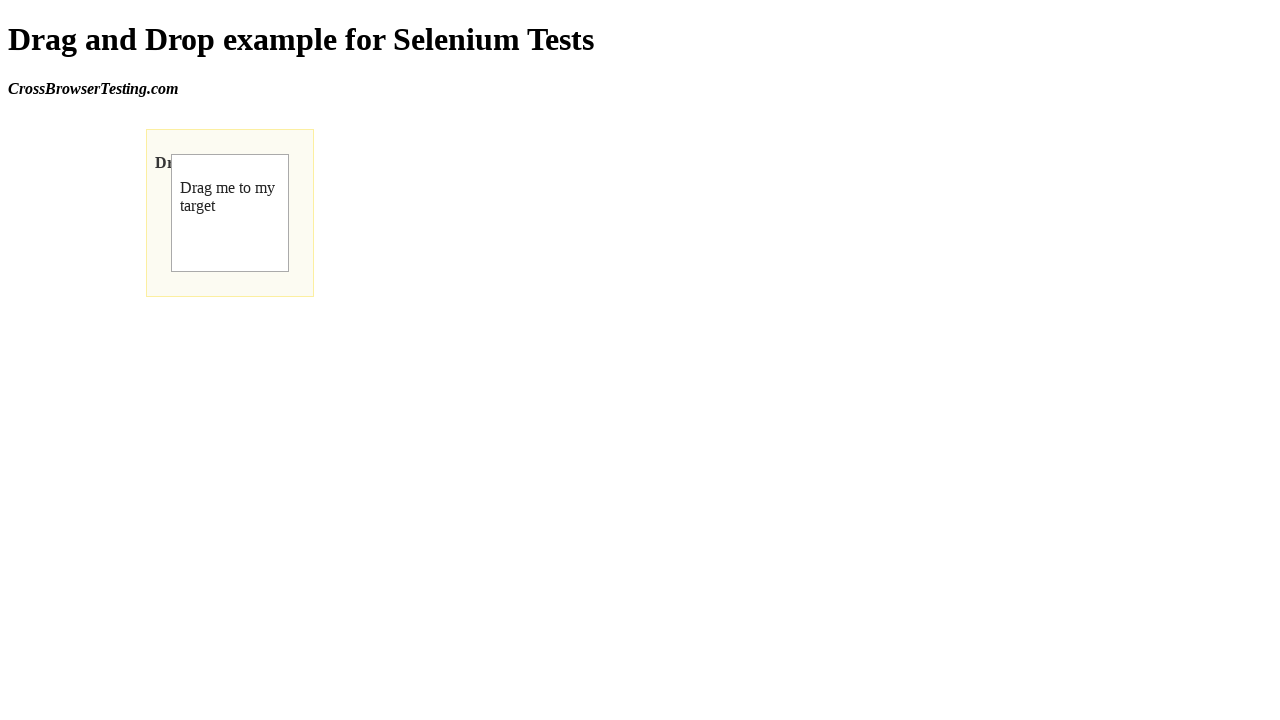

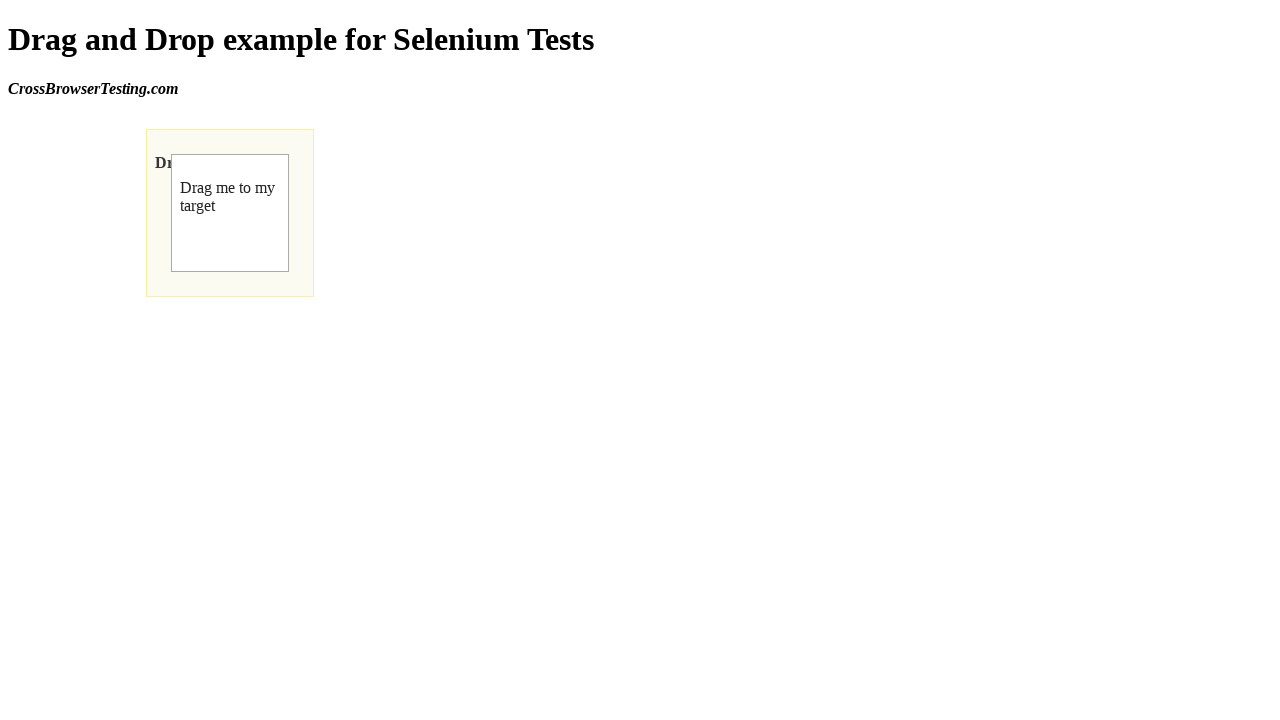